Navigates to Flipkart homepage and waits for the page to load

Starting URL: https://www.flipkart.com/

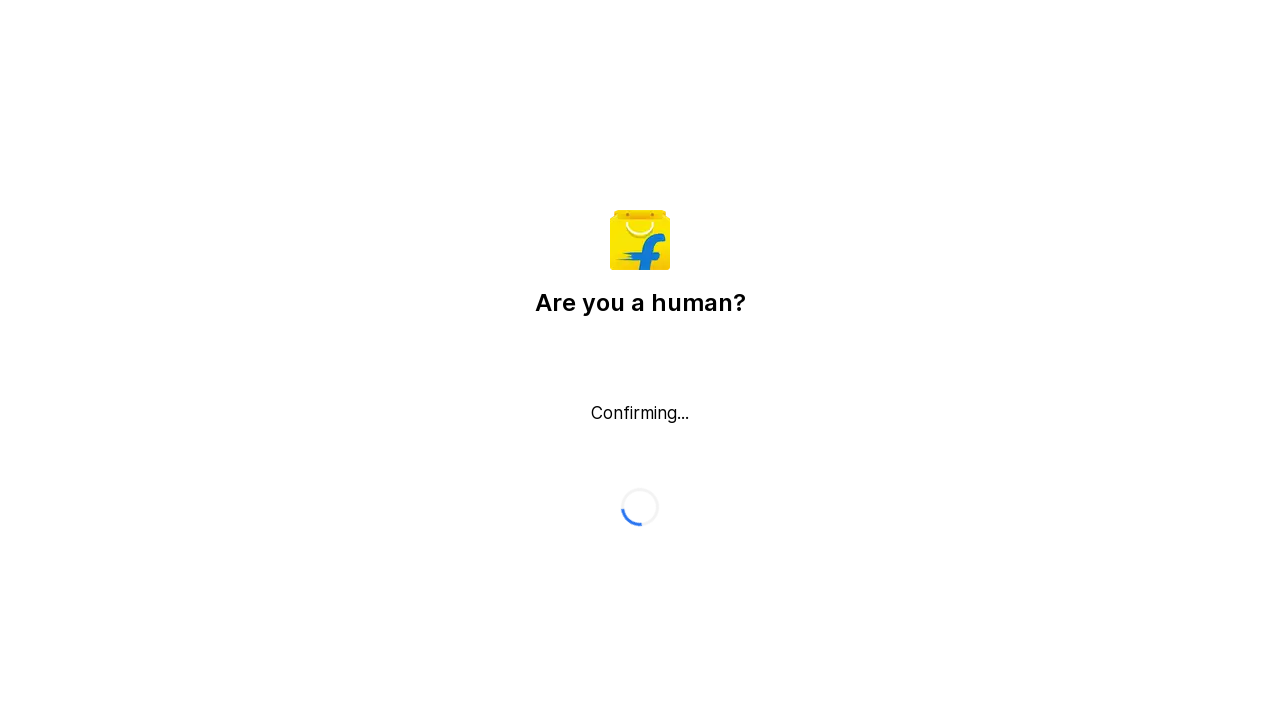

Navigated to Flipkart homepage
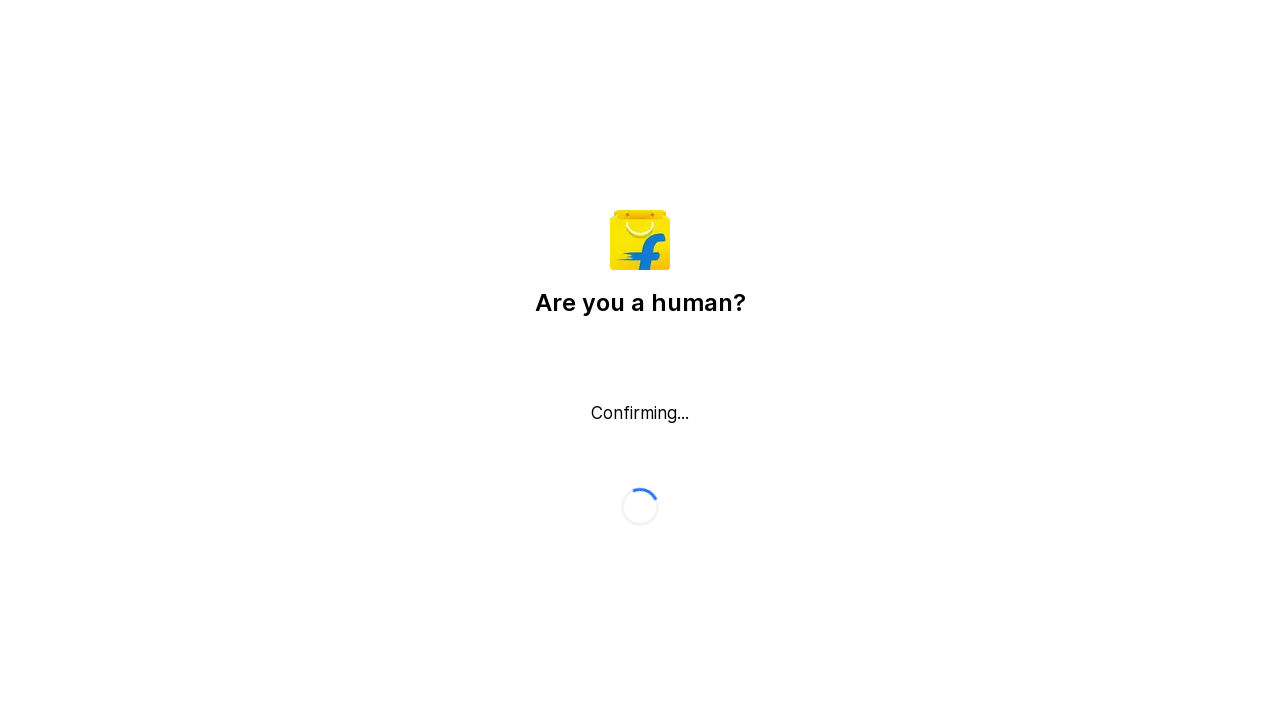

Waited for page to fully load (networkidle state)
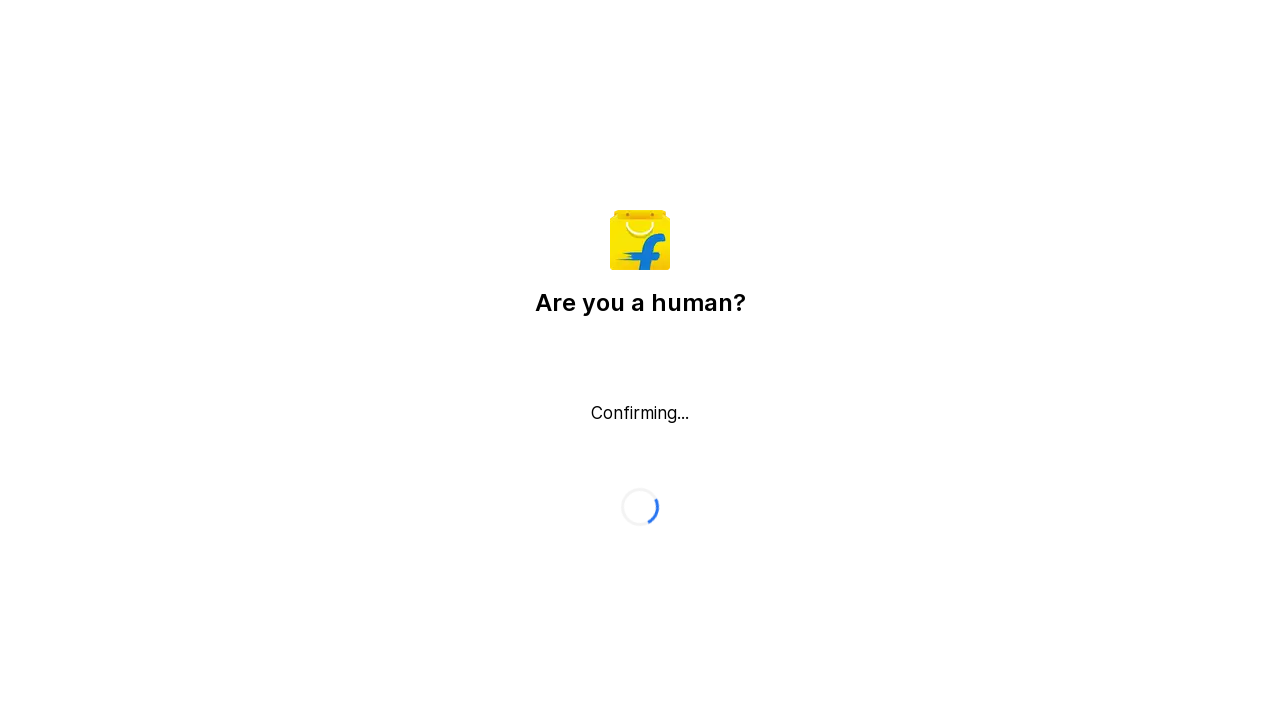

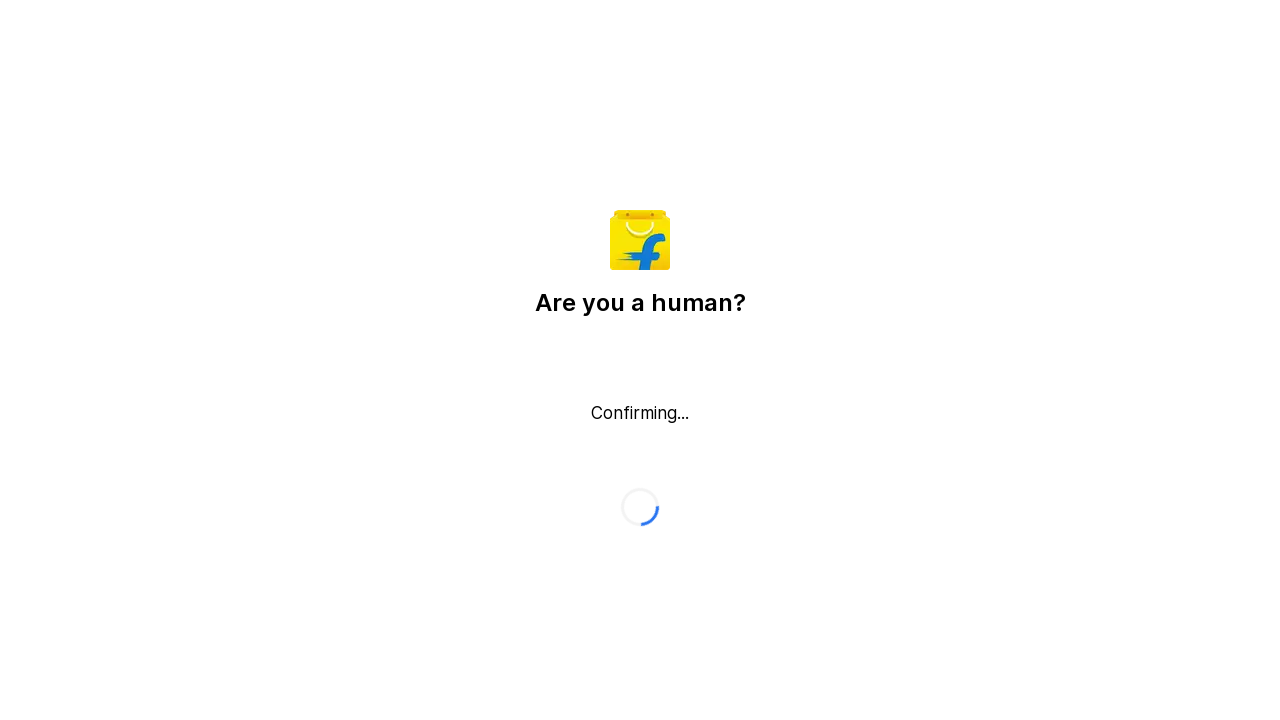